Tests a math form by reading a value from the page, calculating a logarithmic formula result, filling in the answer, checking required checkboxes, and submitting the form.

Starting URL: https://suninjuly.github.io/math.html

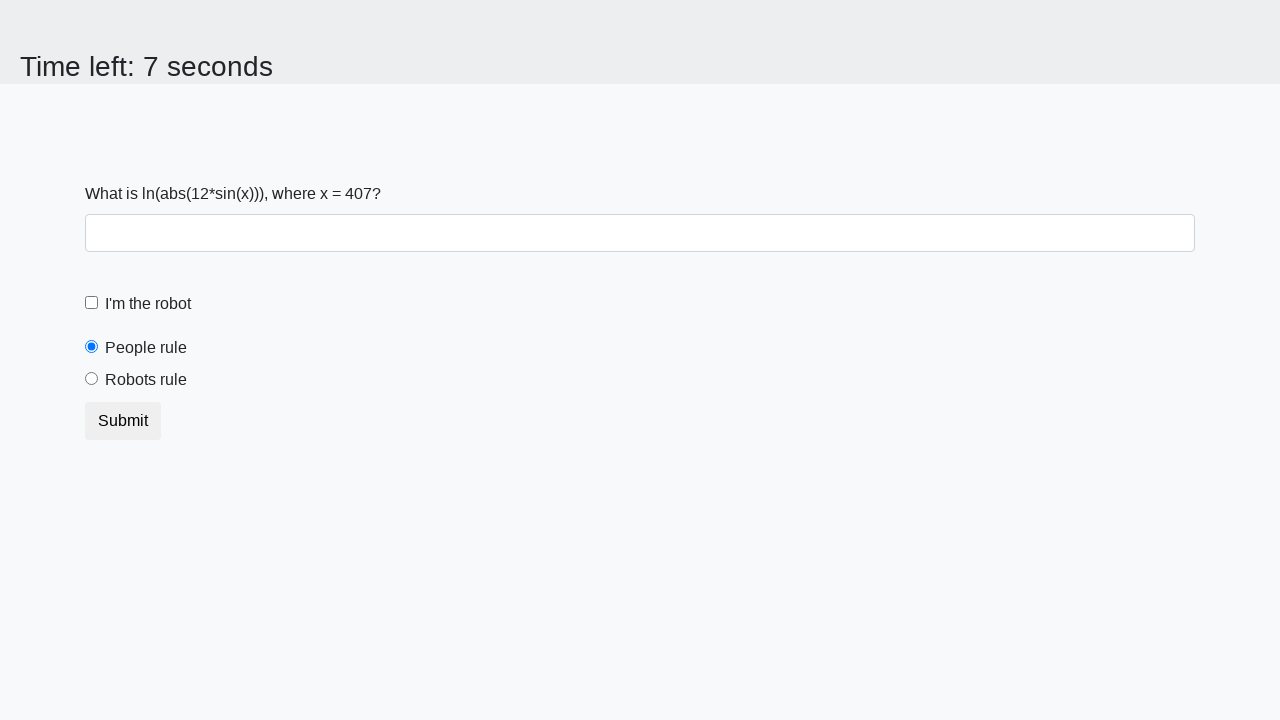

Read input value from the math form
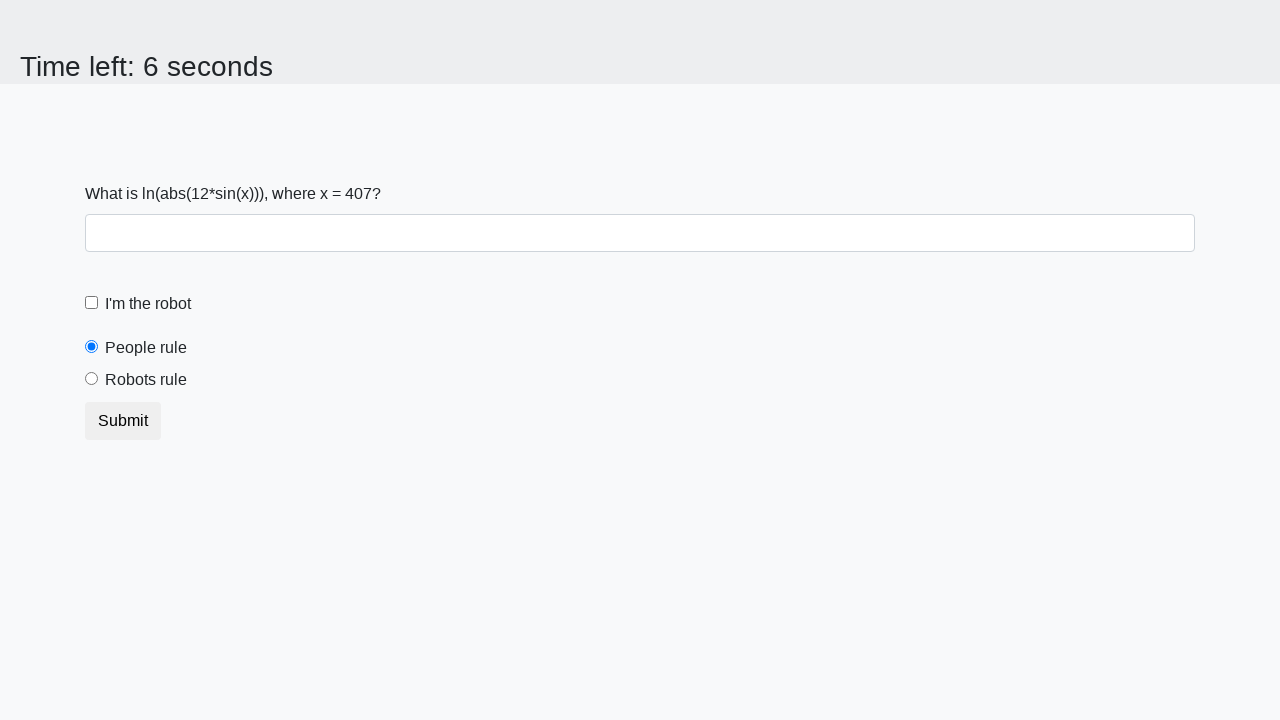

Calculated logarithmic formula result: log(|12*sin(x)|)
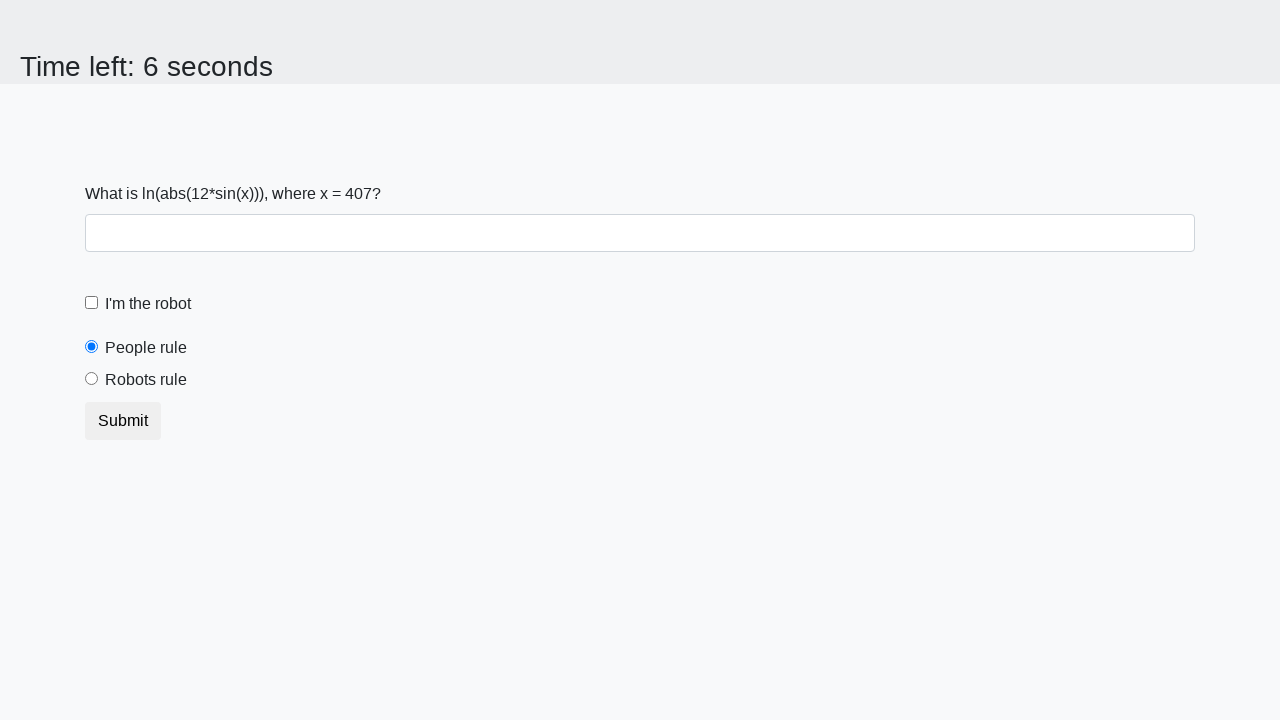

Filled answer field with calculated value on .form-group #answer
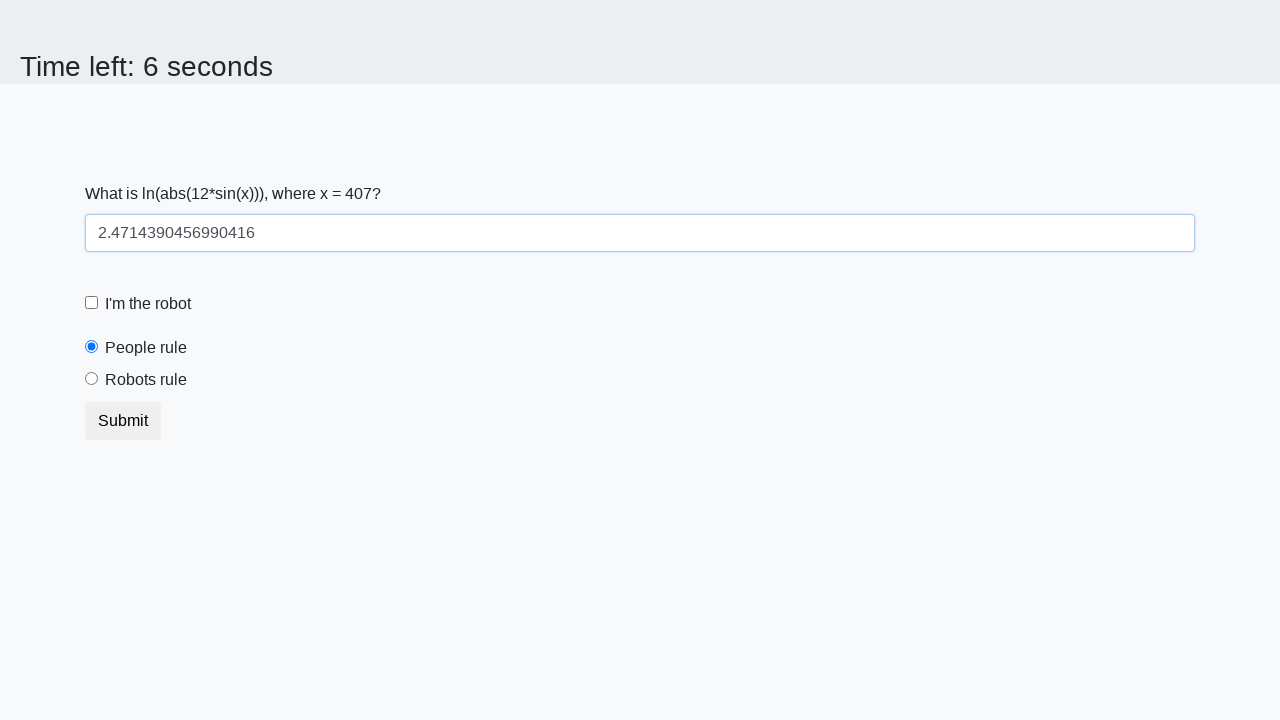

Checked the robot checkbox at (92, 303) on #robotCheckbox
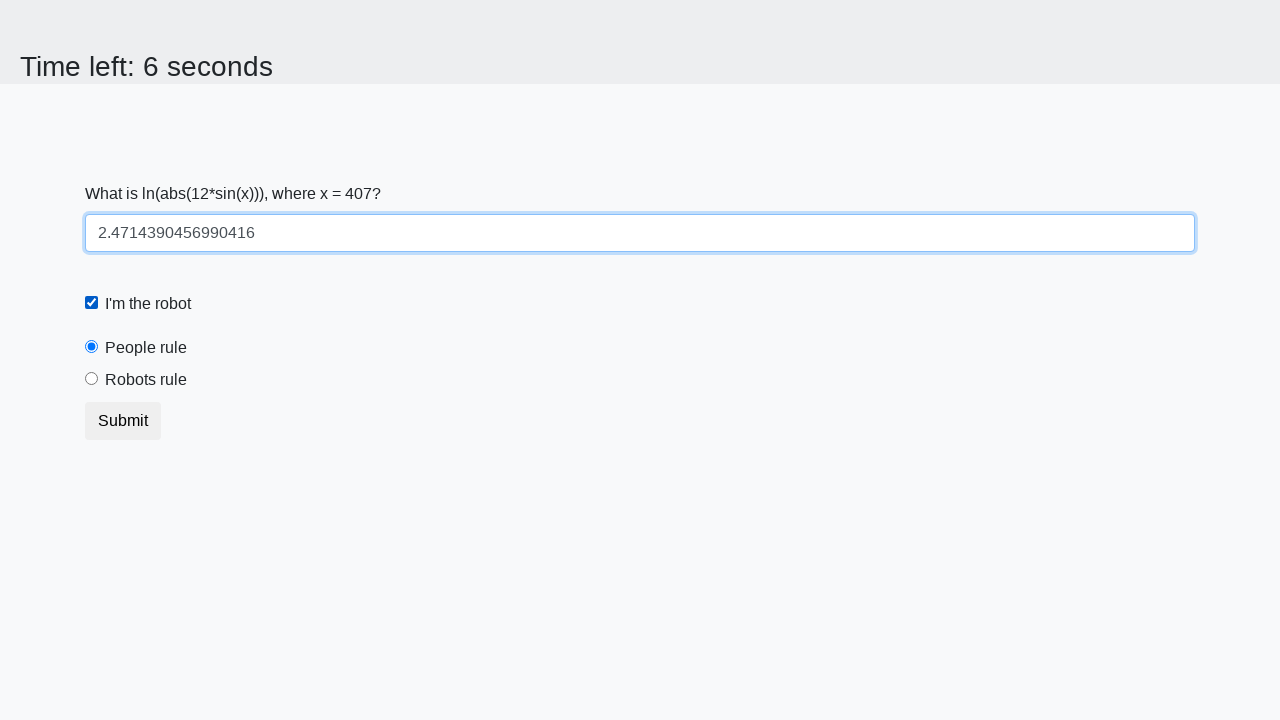

Checked the robots rule checkbox at (92, 379) on #robotsRule
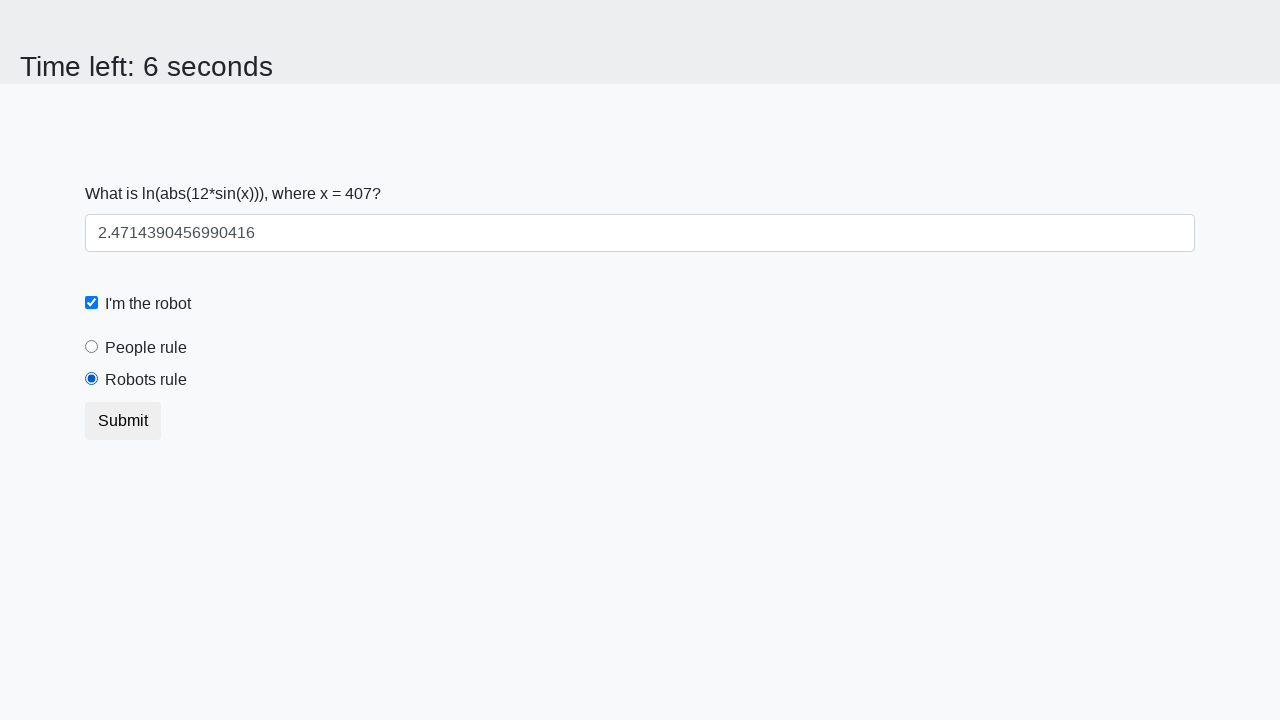

Submitted the form at (123, 421) on button[type='submit']
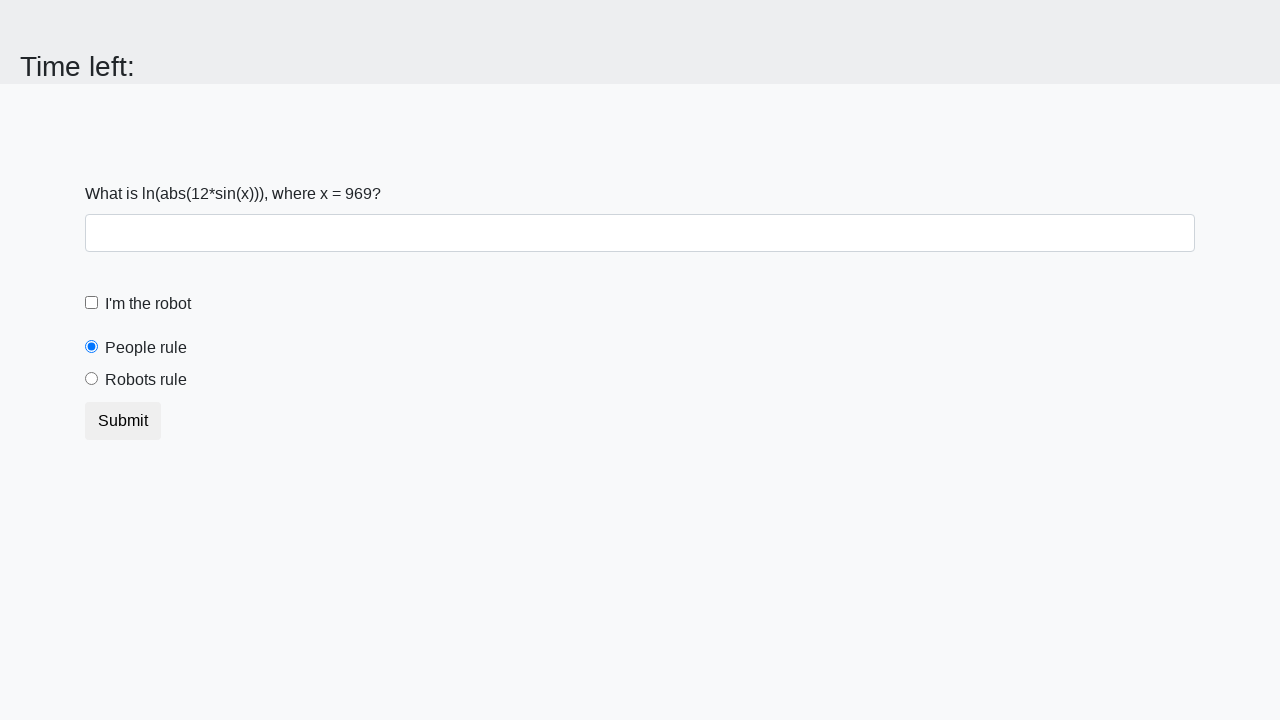

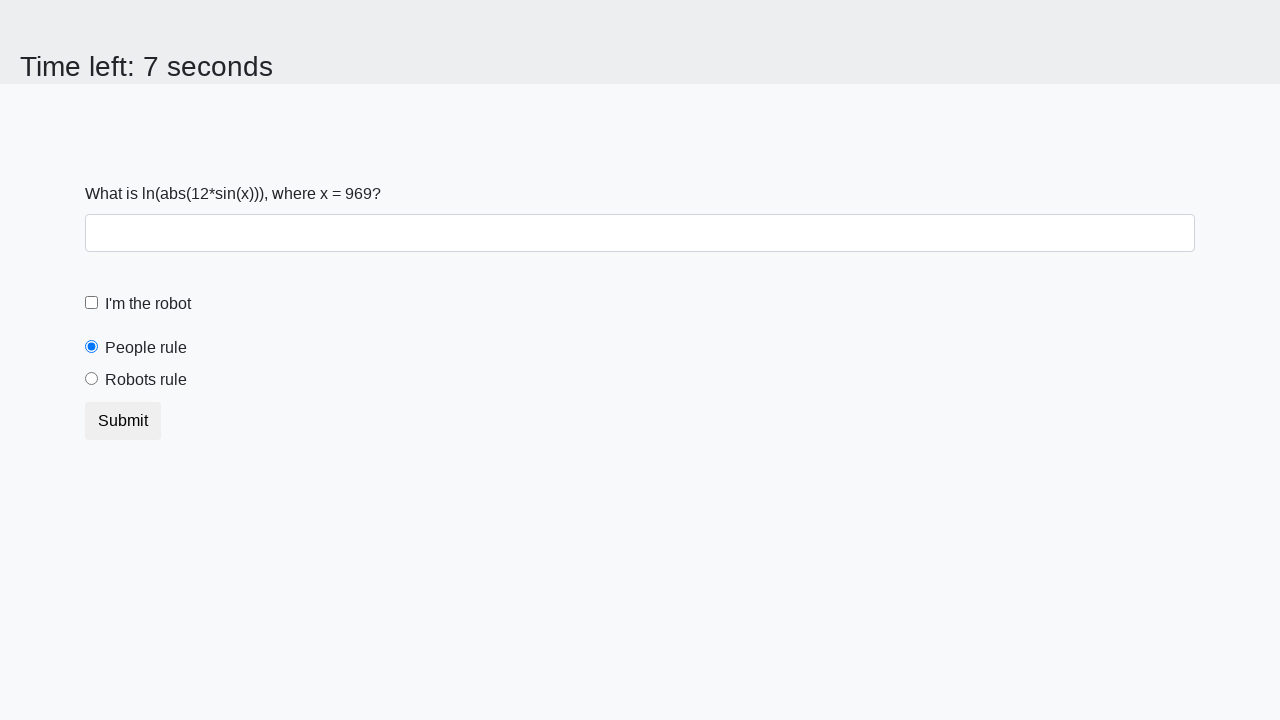